Tests the sign up functionality by creating a new account with unique credentials, verifying the success alert message

Starting URL: https://www.demoblaze.com/index.html

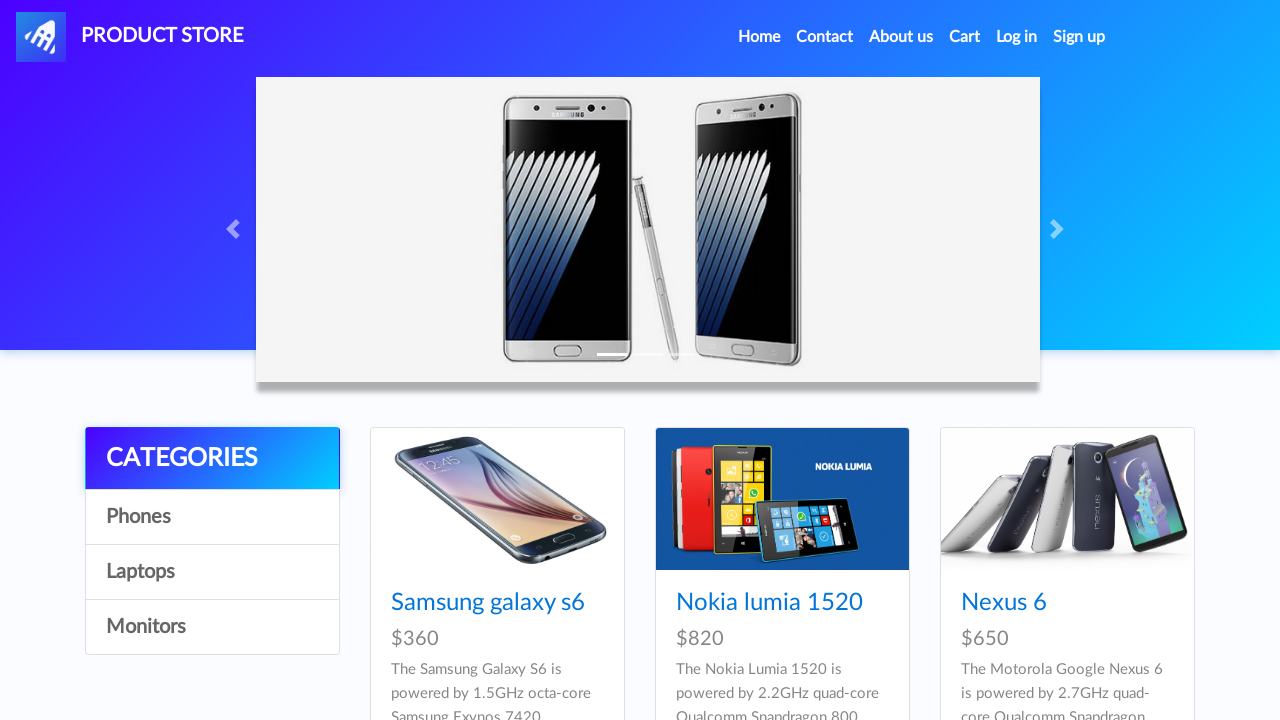

Clicked sign up button to open modal at (1079, 37) on #signin2
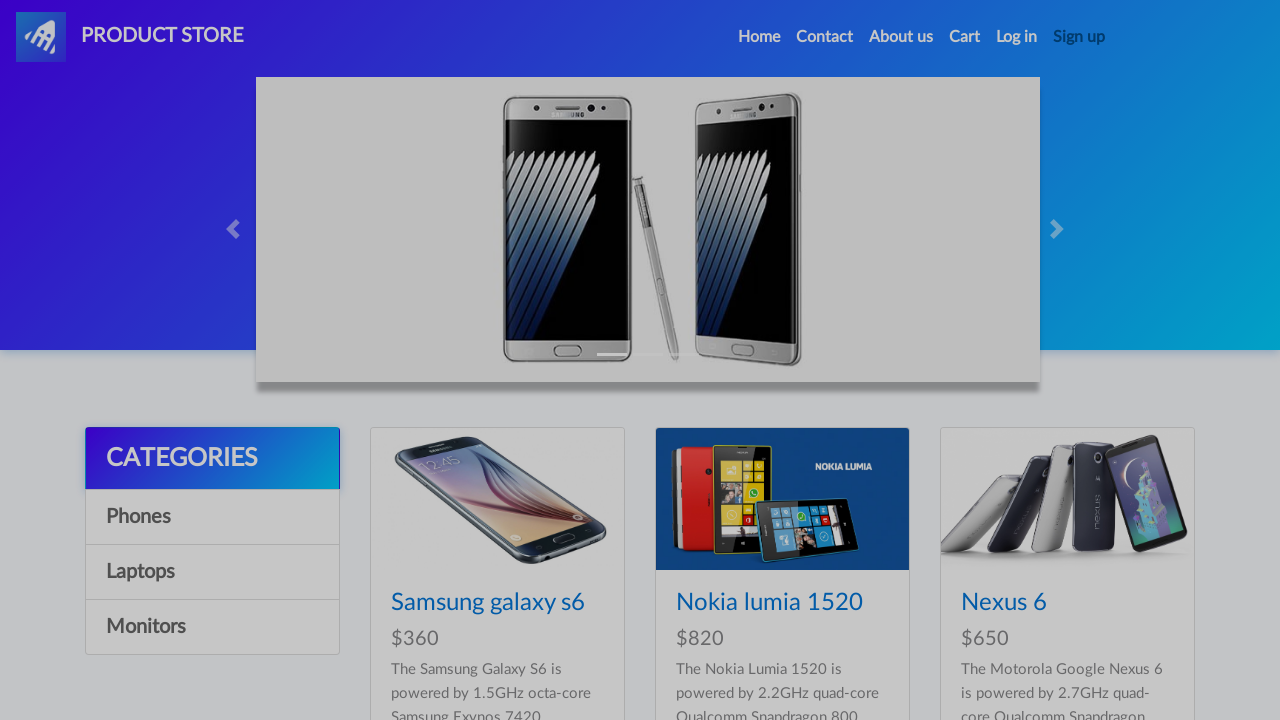

Sign up modal became visible with username field
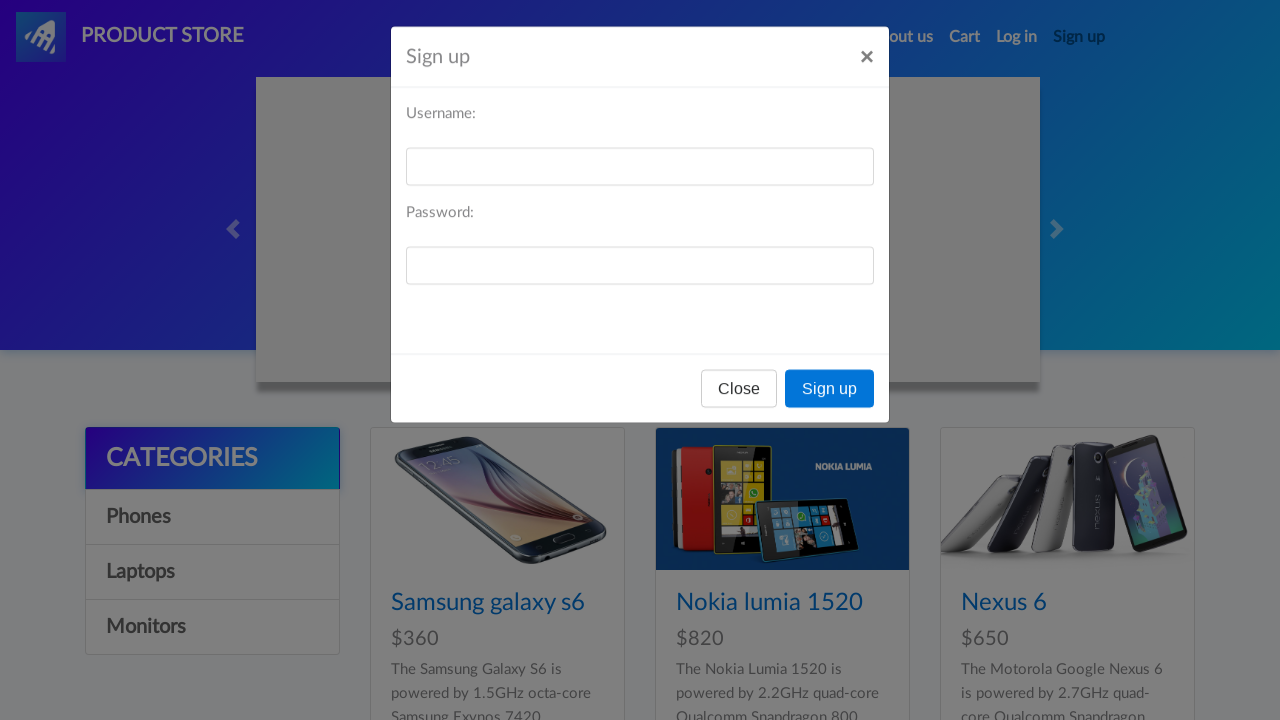

Entered unique username 'newuser_fuzzy_9371' on #sign-username
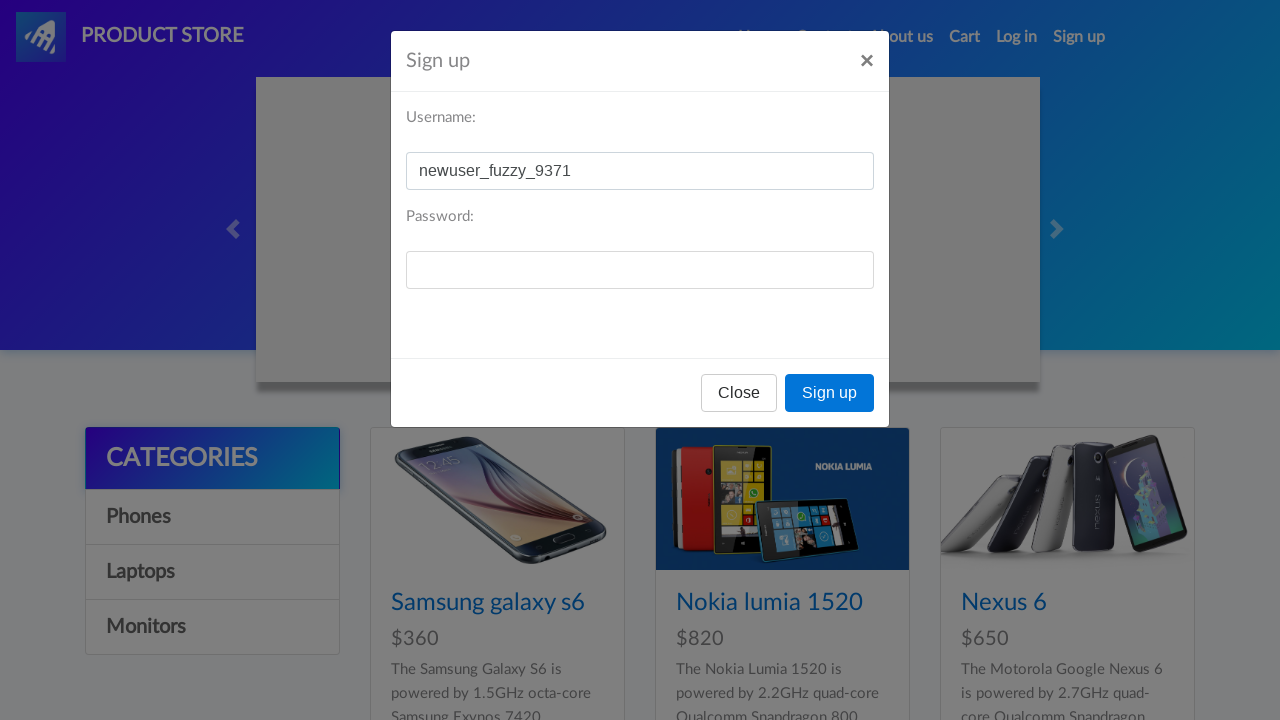

Entered password 'bearPassword456' on #sign-password
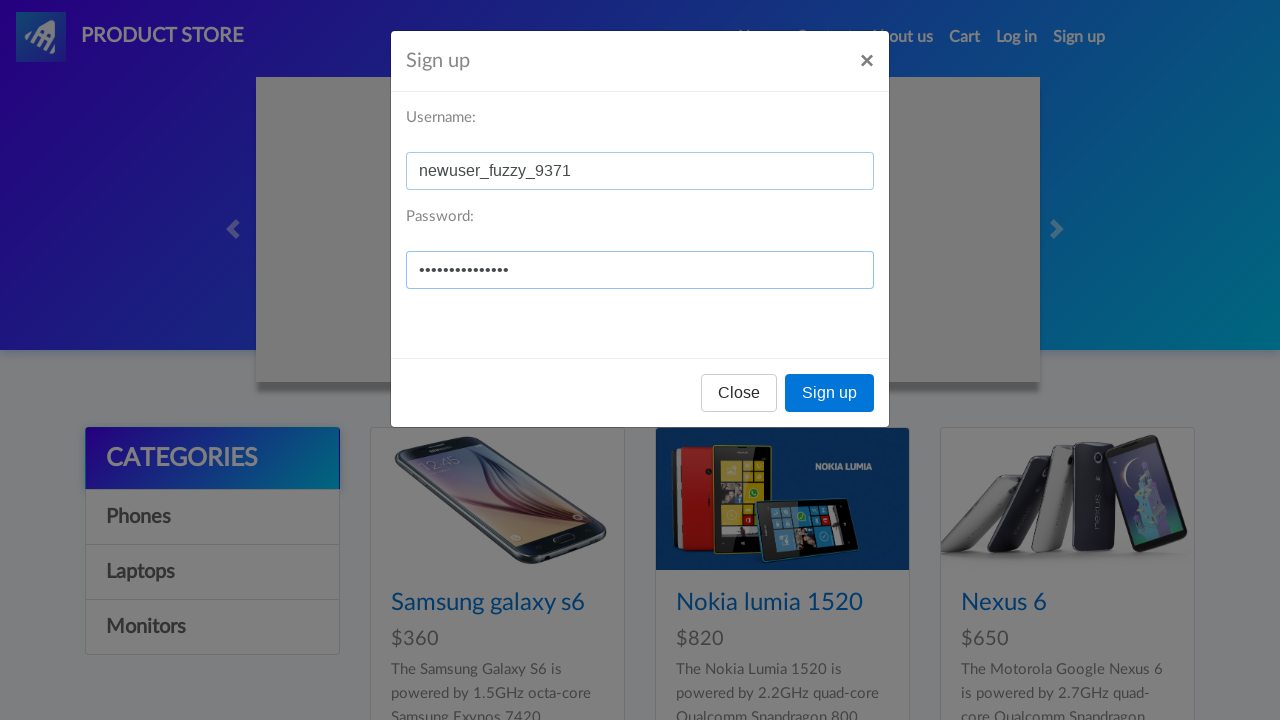

Clicked sign up submit button at (830, 393) on xpath=/html/body/div[2]/div/div/div[3]/button[2]
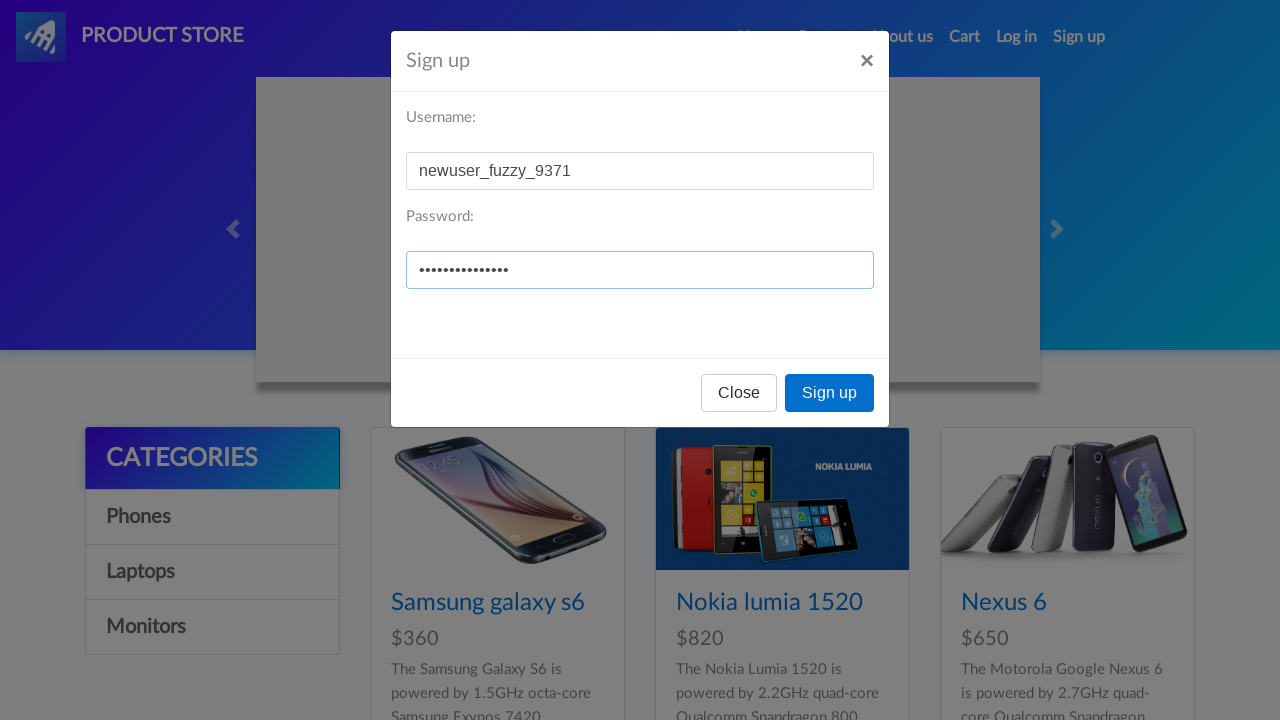

Set up dialog handler to accept alerts
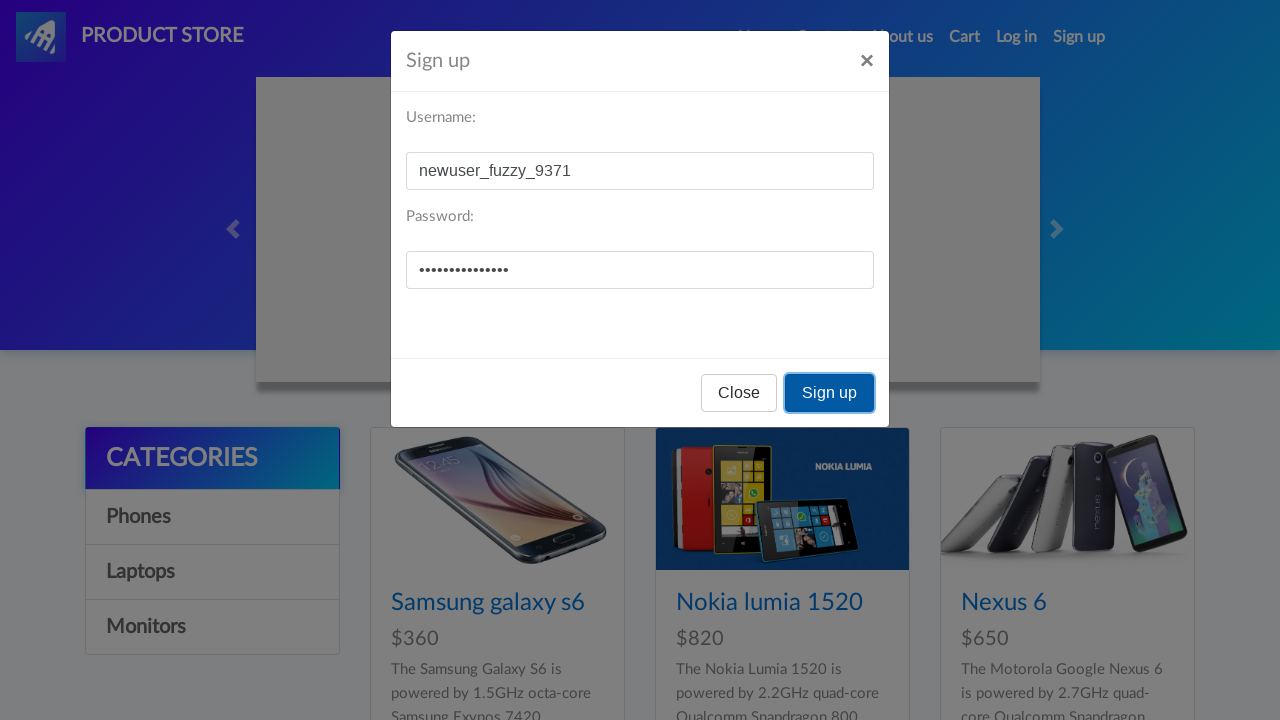

Waited 2 seconds for account creation to complete
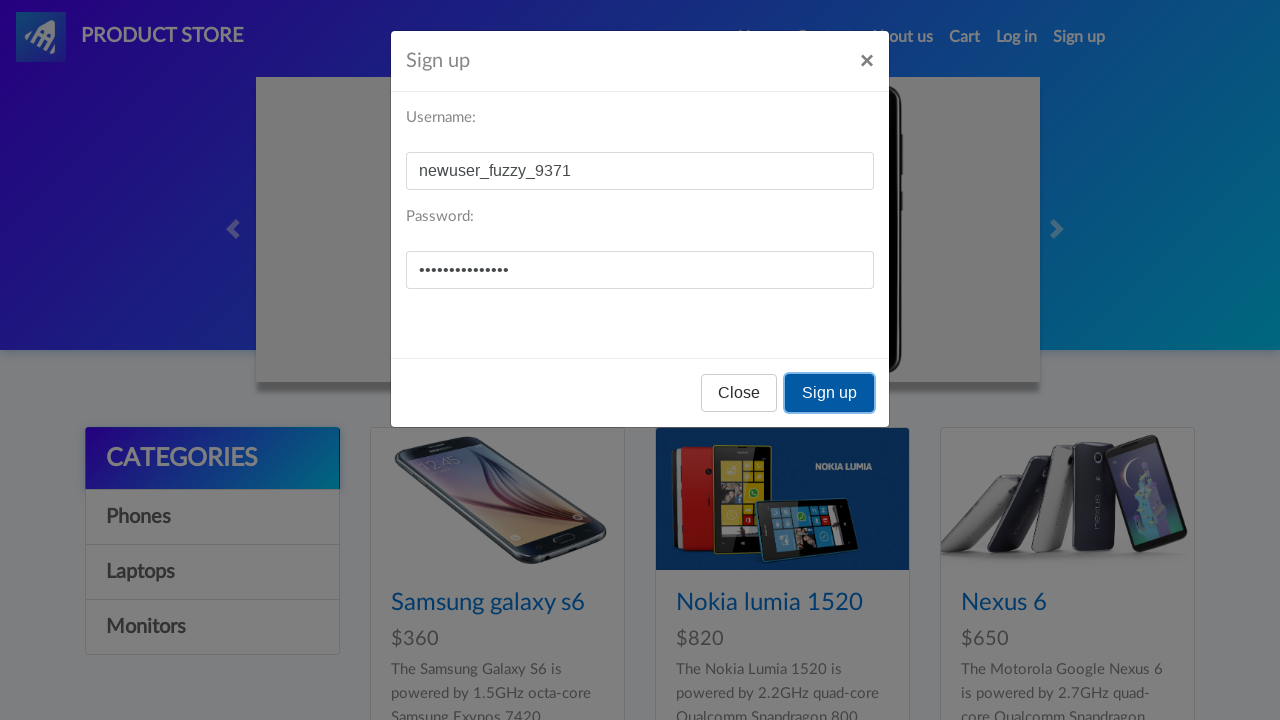

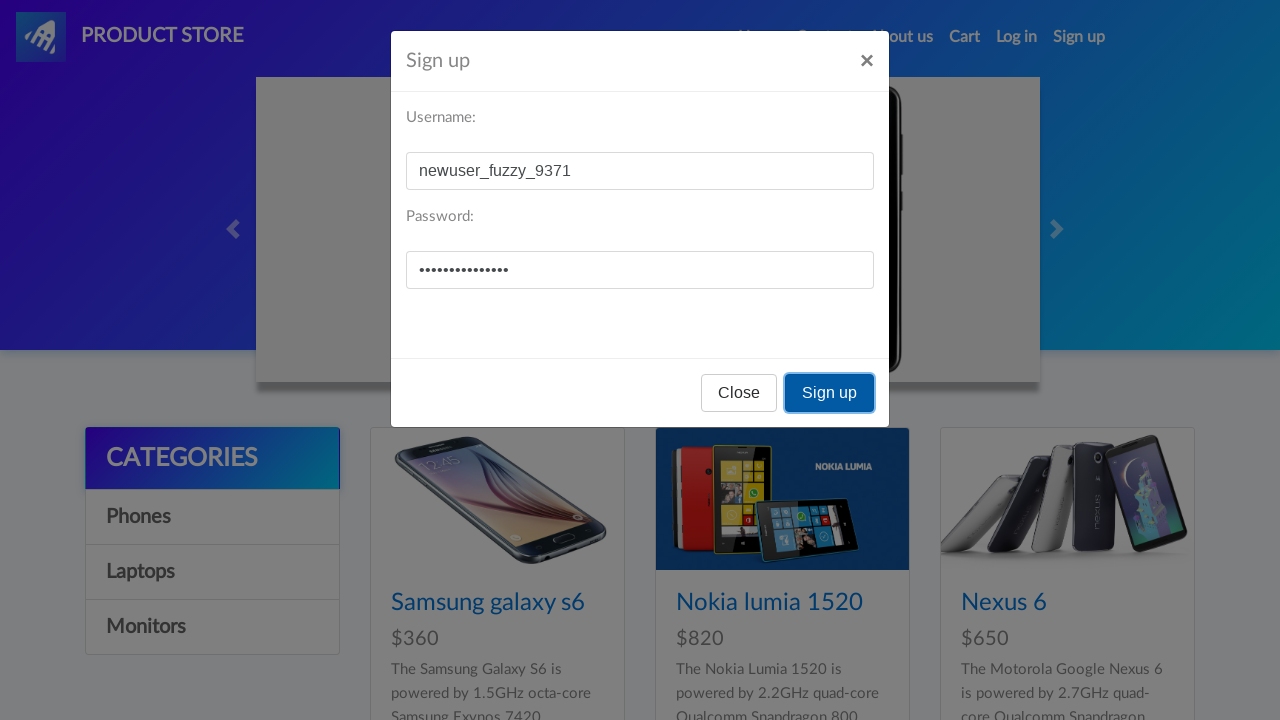